Tests checkbox functionality by checking each checkbox and verifying it becomes checked

Starting URL: https://codenboxautomationlab.com/practice/

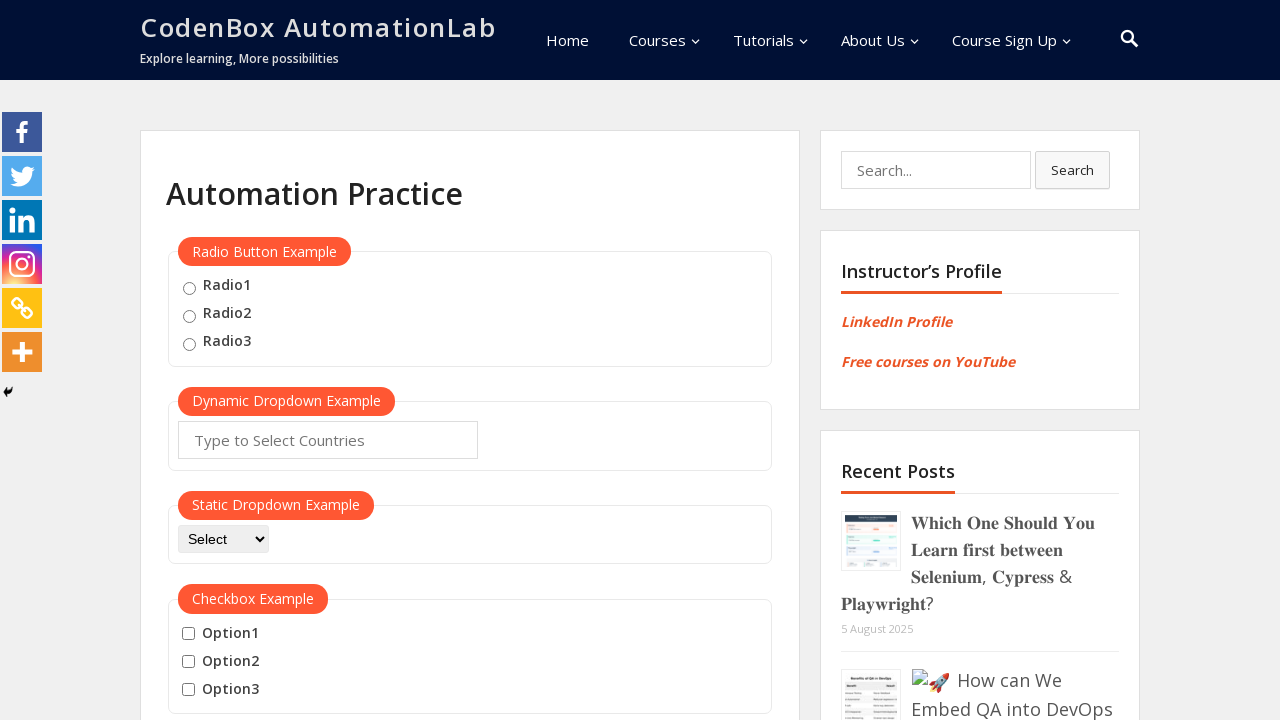

Located all checkboxes in the checkbox example section
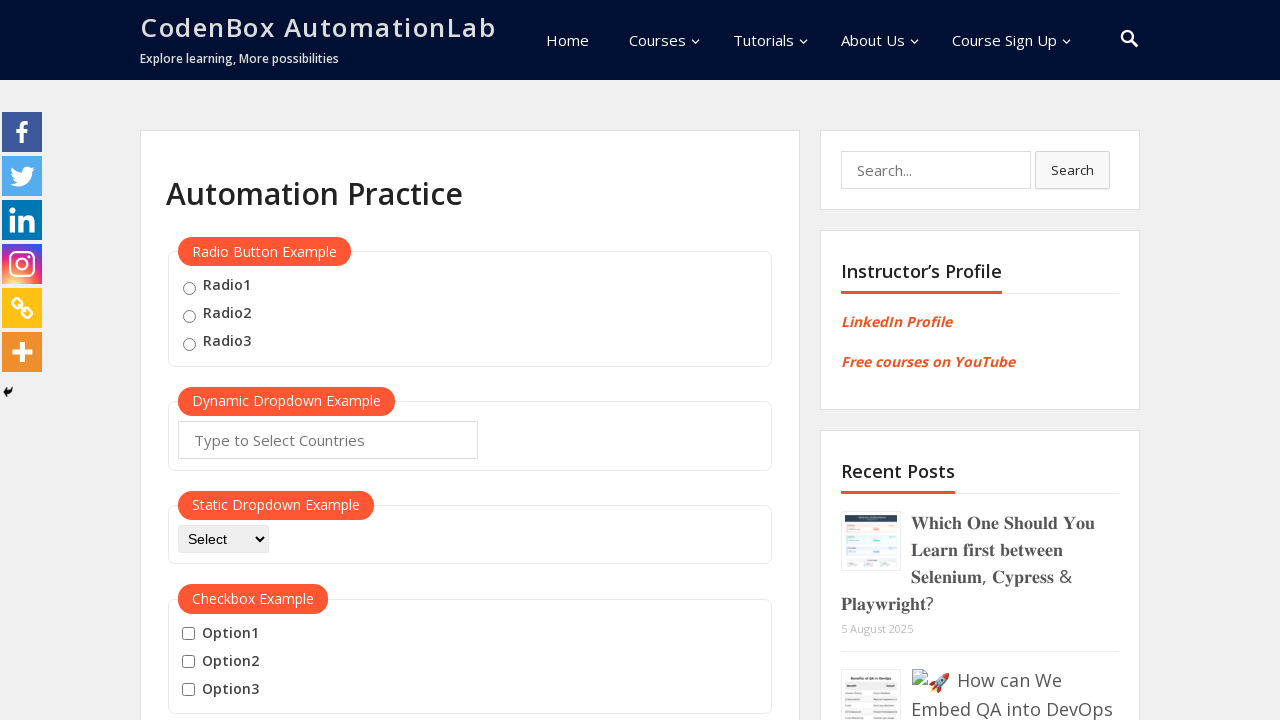

Checked a checkbox at (188, 634) on #checkbox-example input[type="checkbox"] >> nth=0
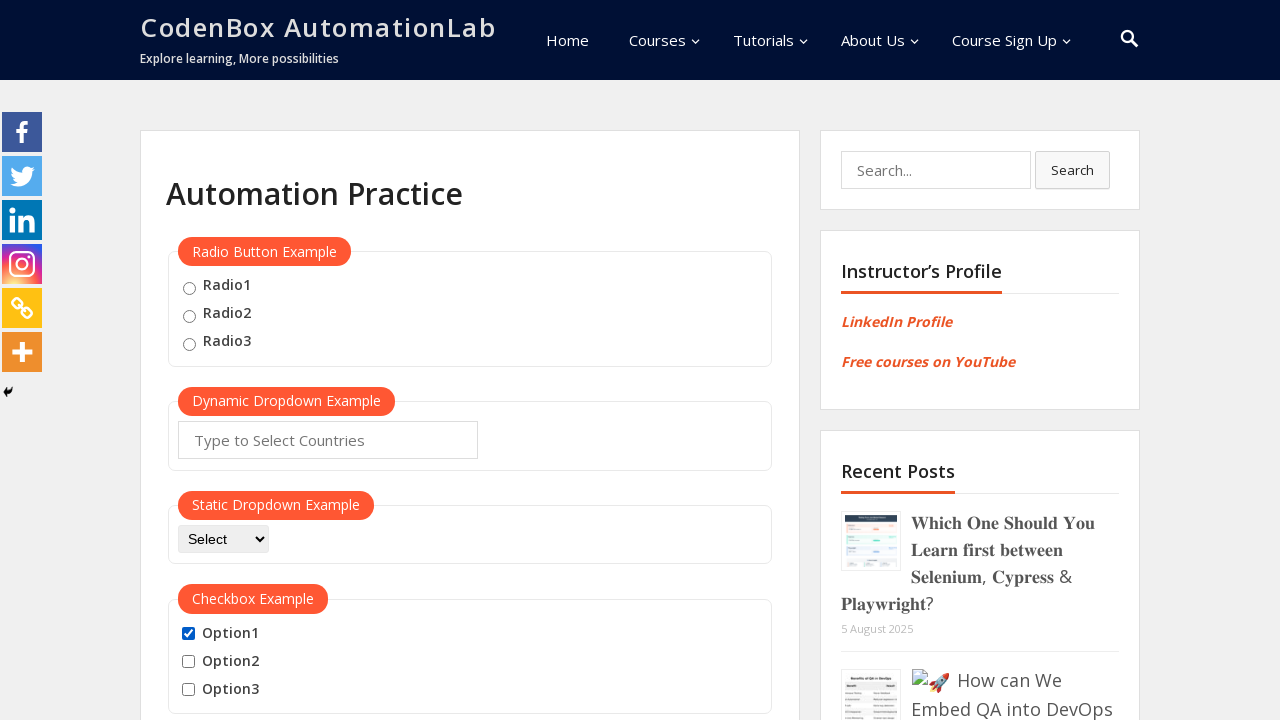

Verified that the checkbox is now checked
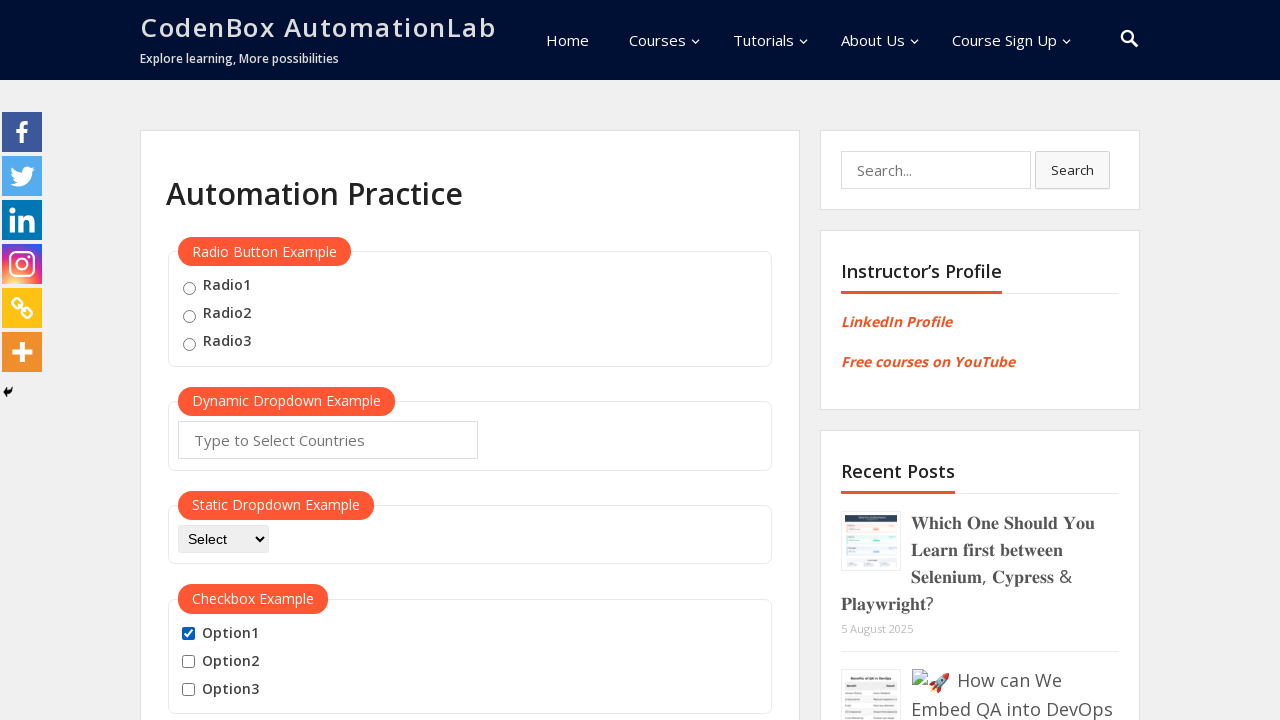

Checked a checkbox at (188, 662) on #checkbox-example input[type="checkbox"] >> nth=1
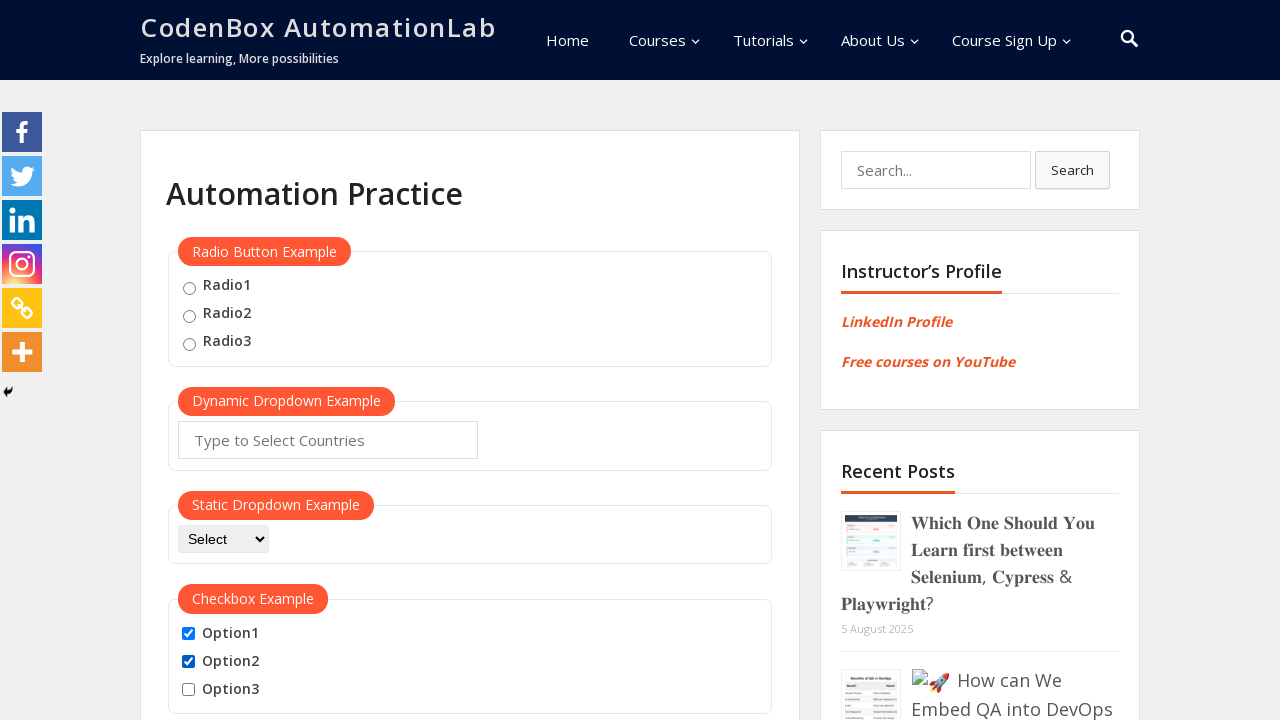

Verified that the checkbox is now checked
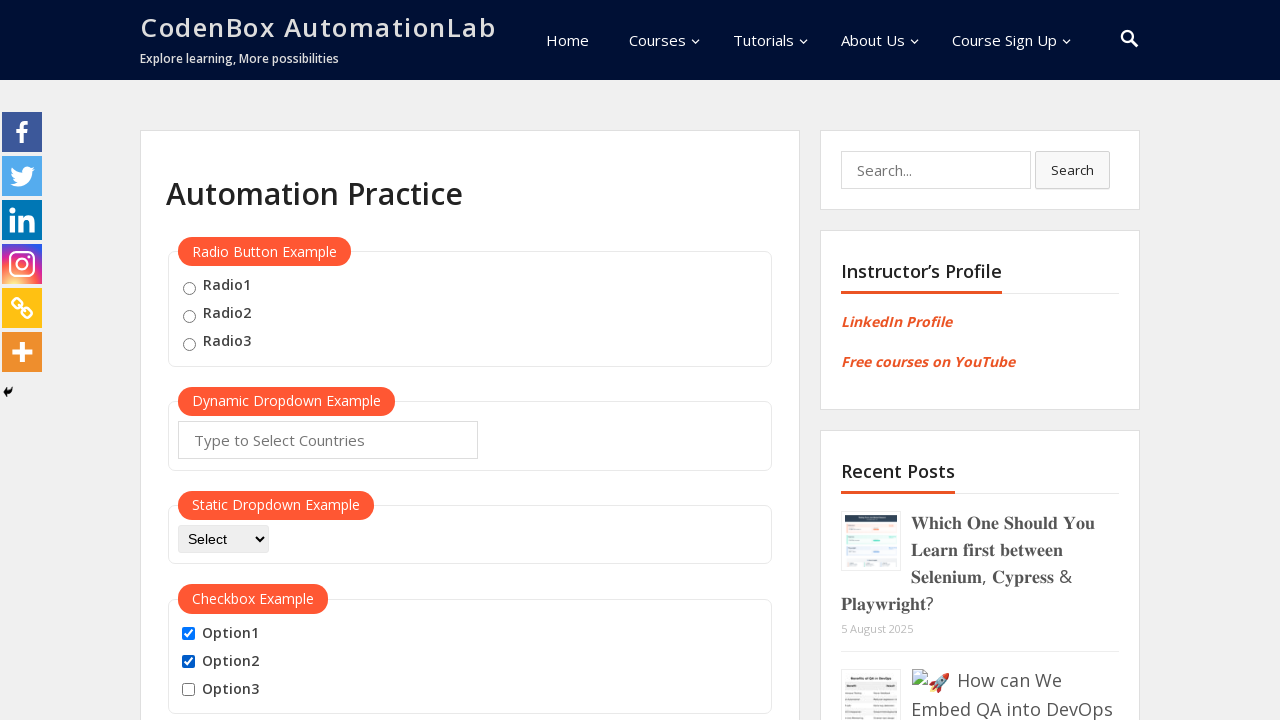

Checked a checkbox at (188, 690) on #checkbox-example input[type="checkbox"] >> nth=2
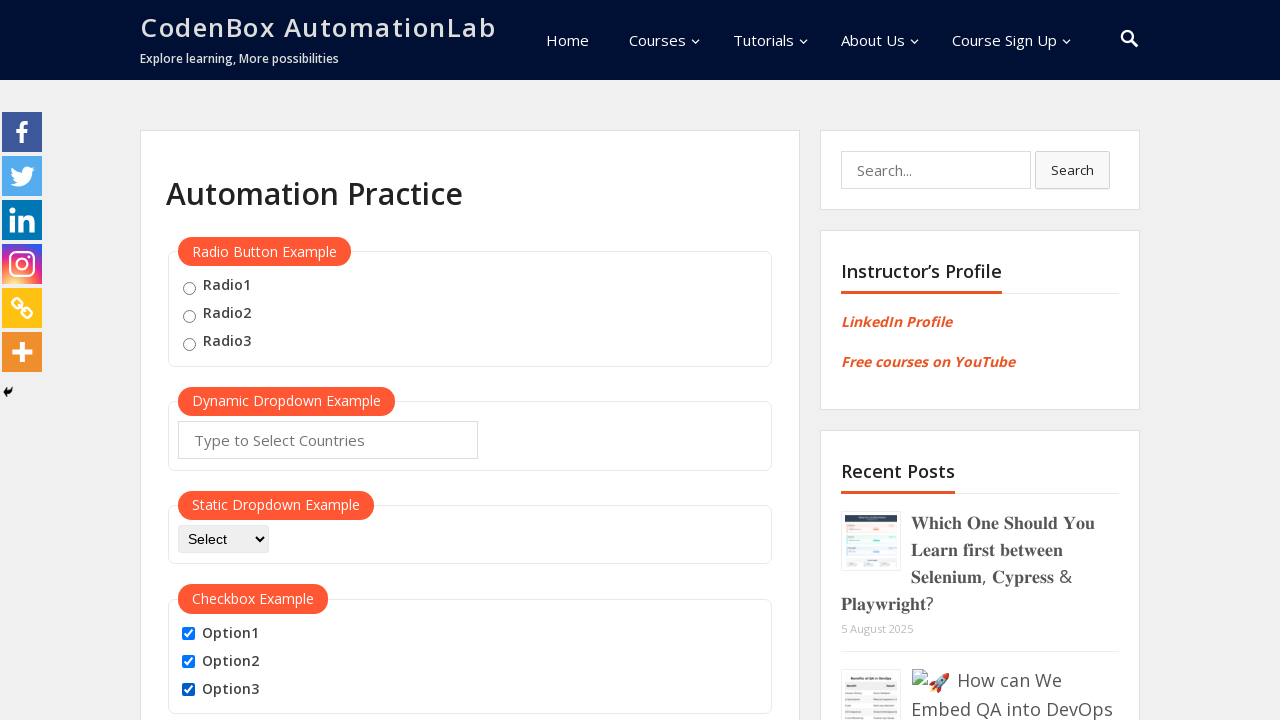

Verified that the checkbox is now checked
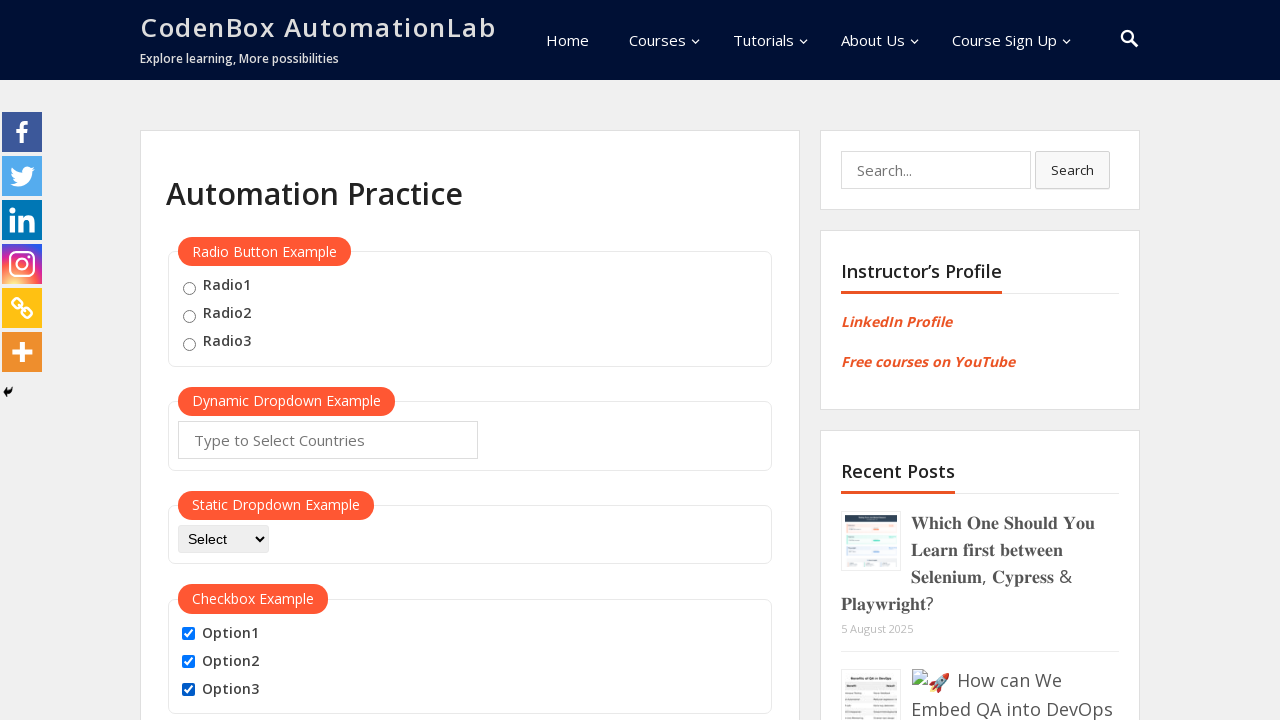

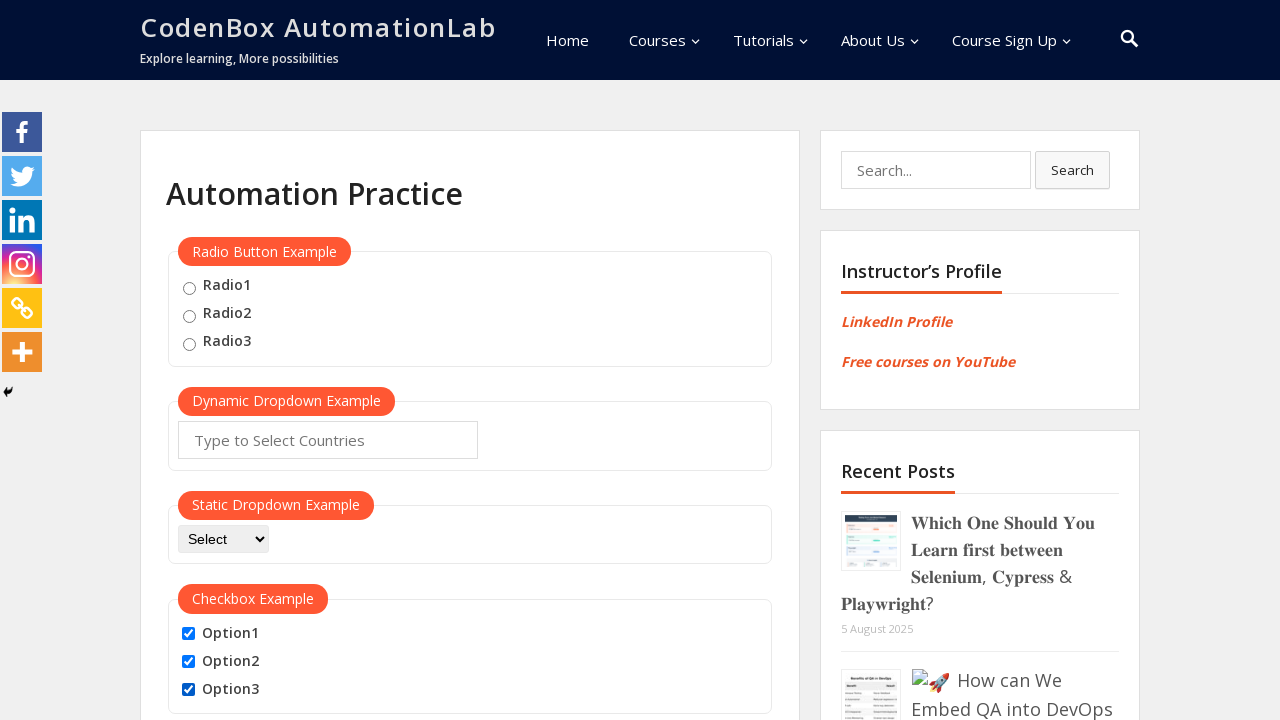